Navigates to Team page and verifies all three creator names are displayed correctly

Starting URL: http://www.99-bottles-of-beer.net/

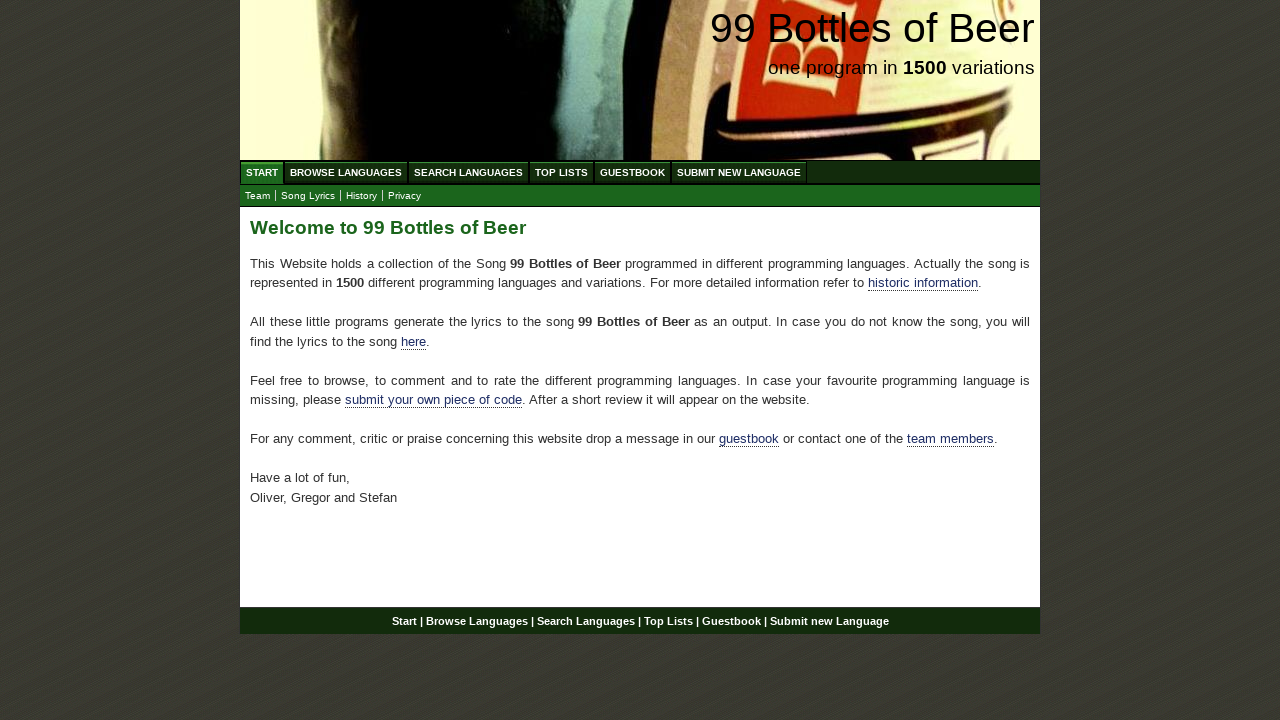

Clicked on Team link at (258, 196) on xpath=//a[text()='Team']
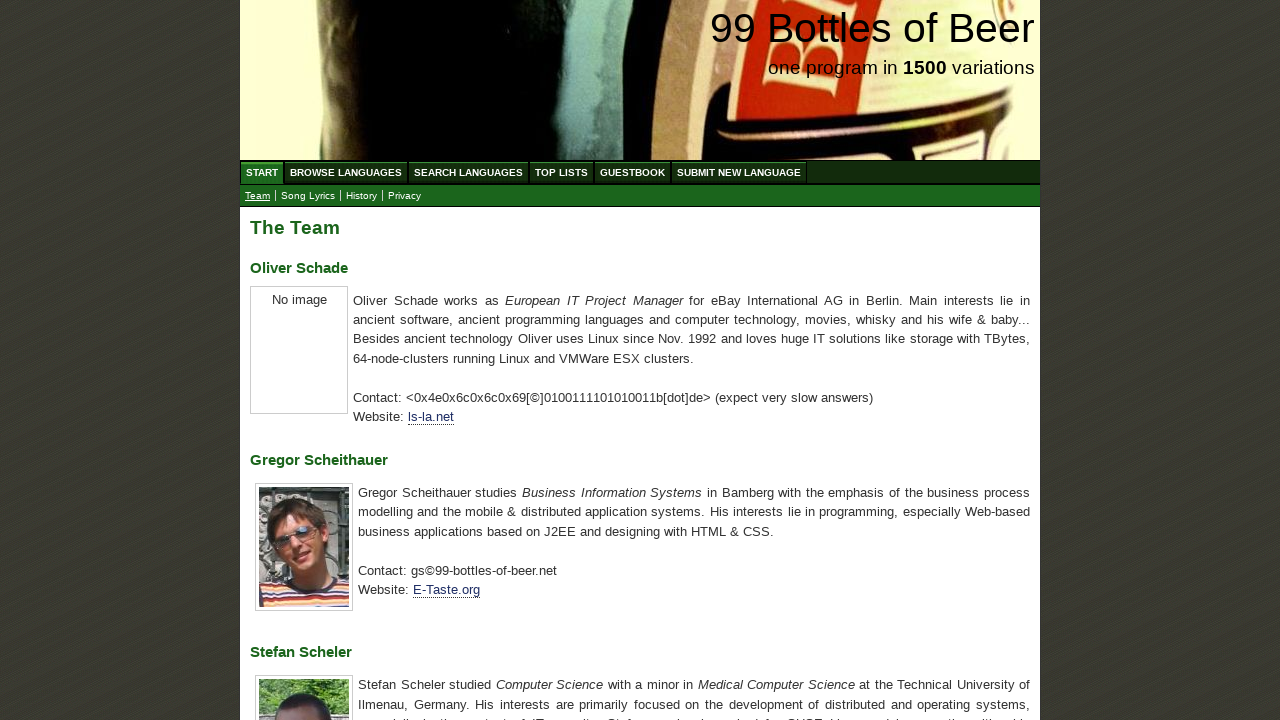

Located all creator name elements (h3 tags)
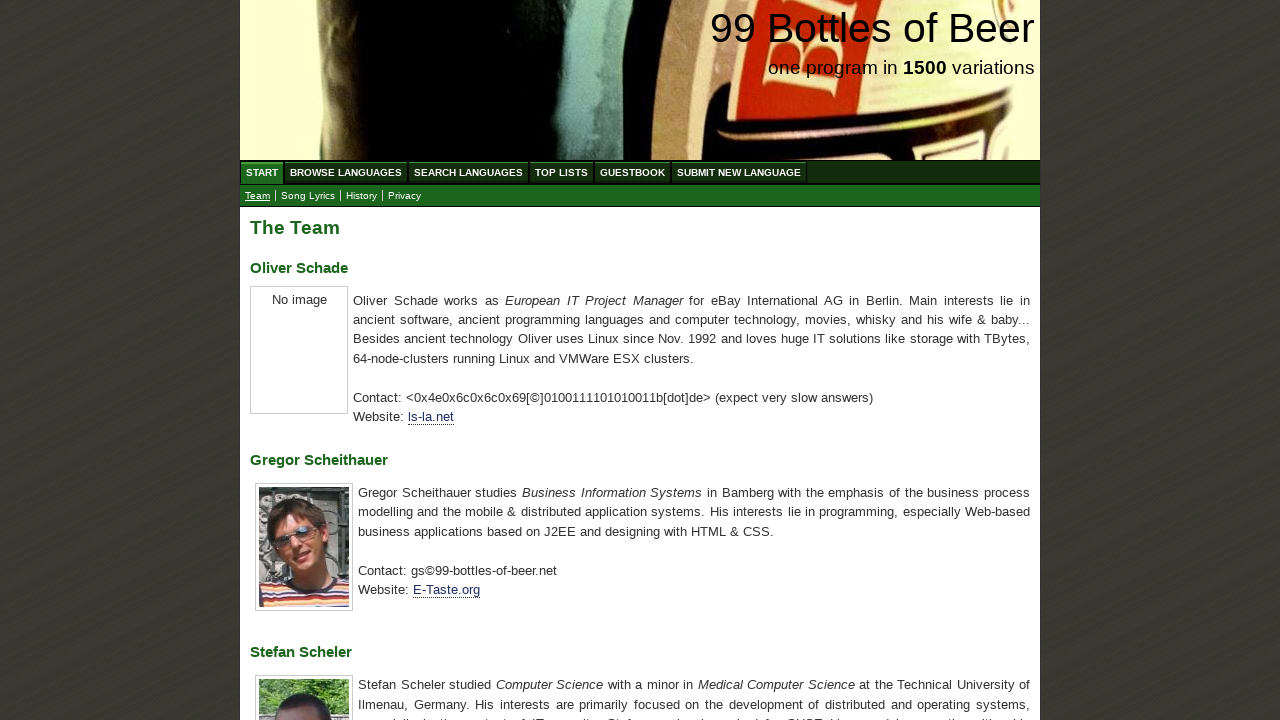

Extracted text content from creator name elements
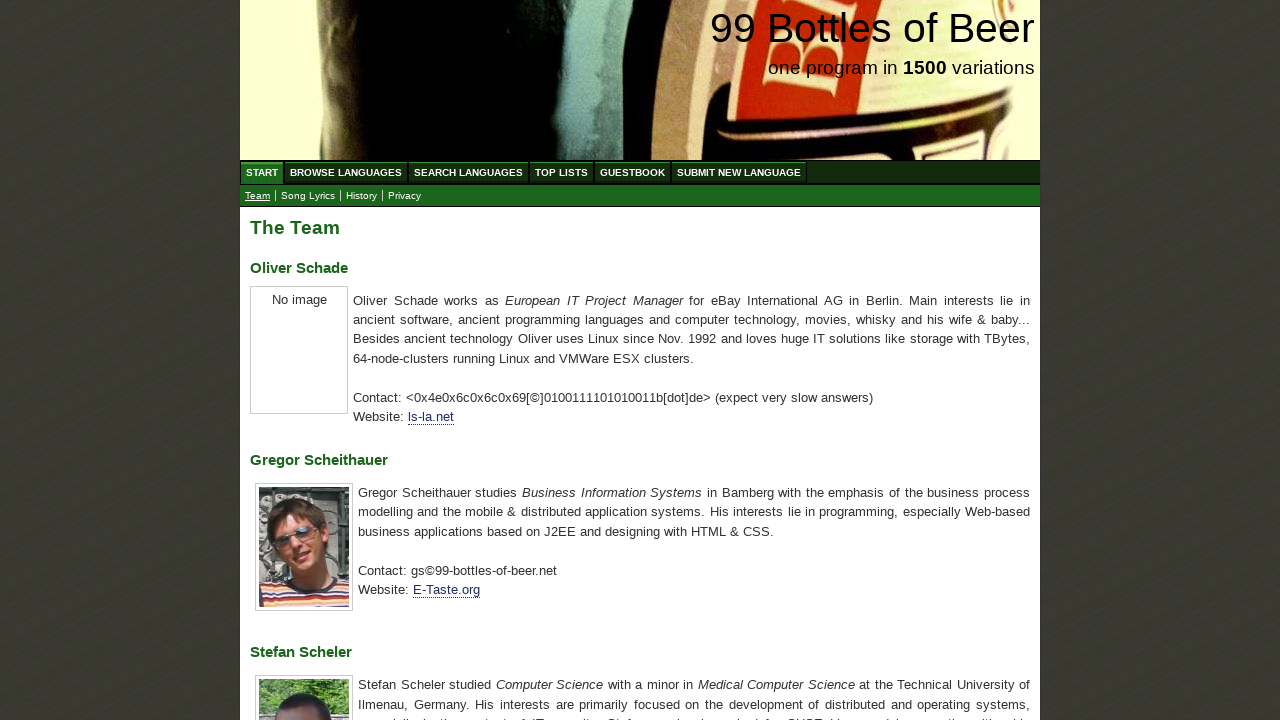

Verified all three creator names are displayed correctly: Oliver Schade, Gregor Scheithauer, Stefan Scheler
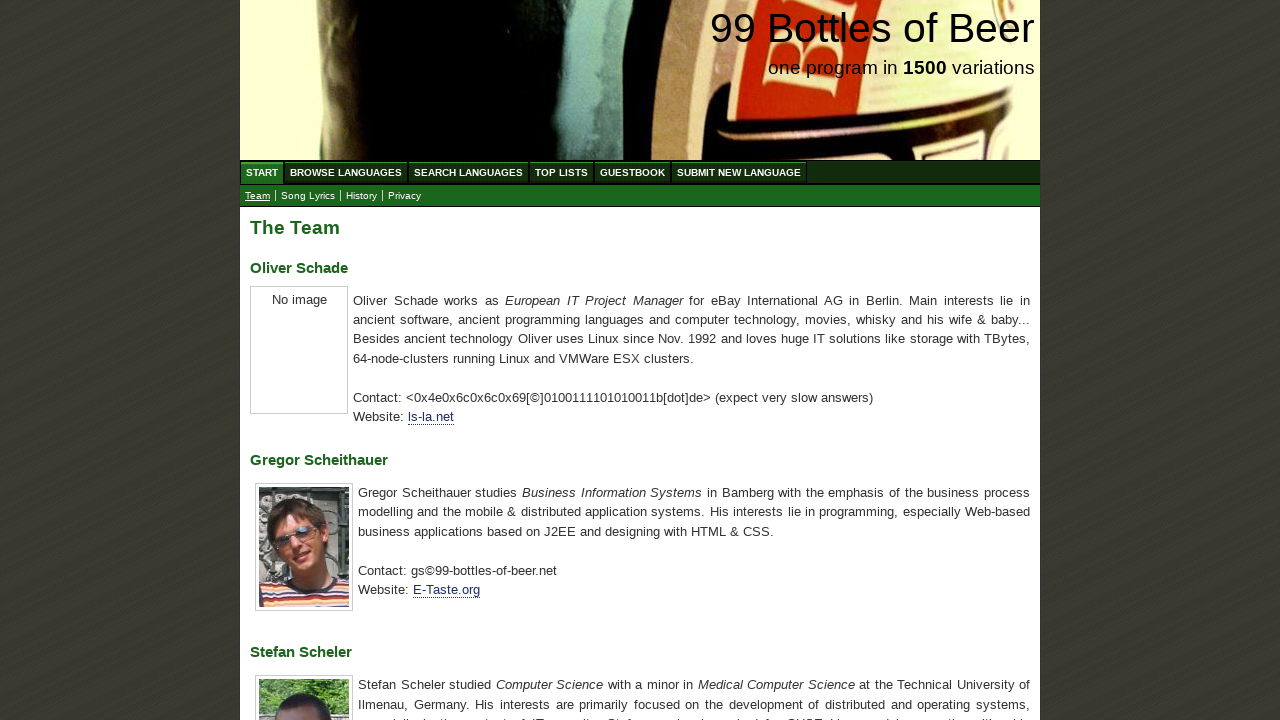

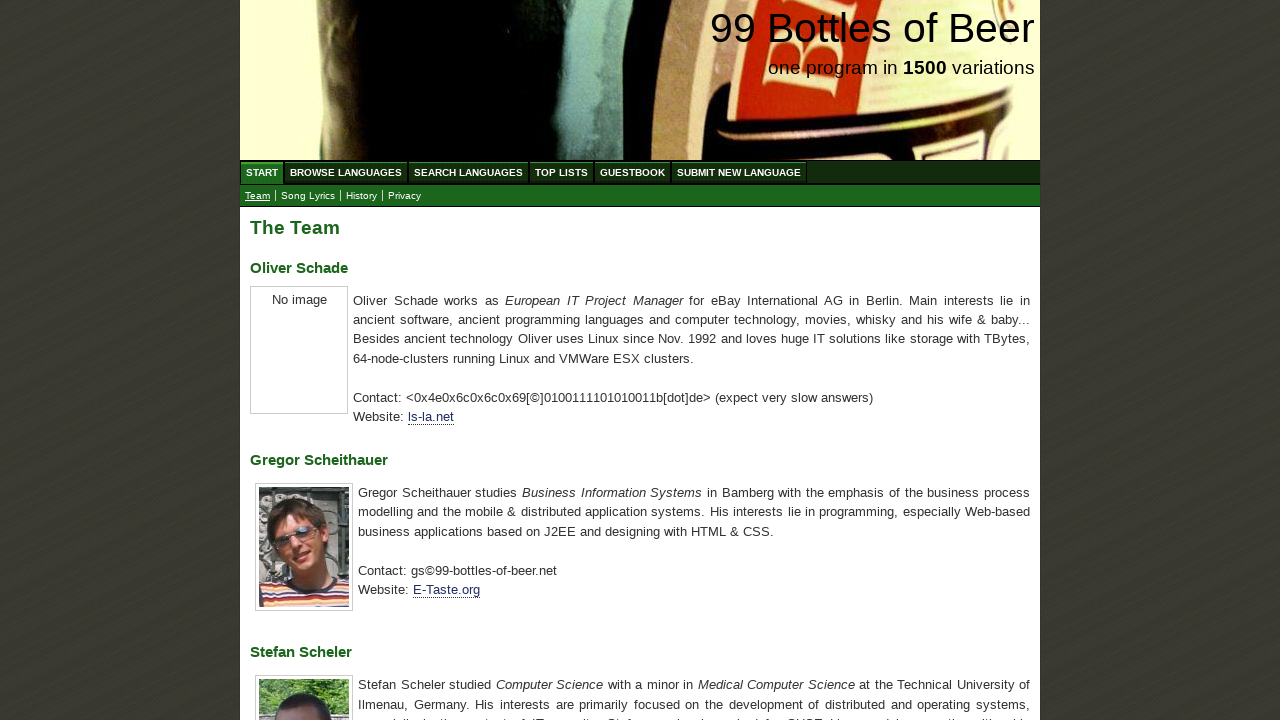